Tests JavaScript alert handling functionality by interacting with information, confirmation, and prompt alerts on a demo page

Starting URL: https://demoqa.com/alerts

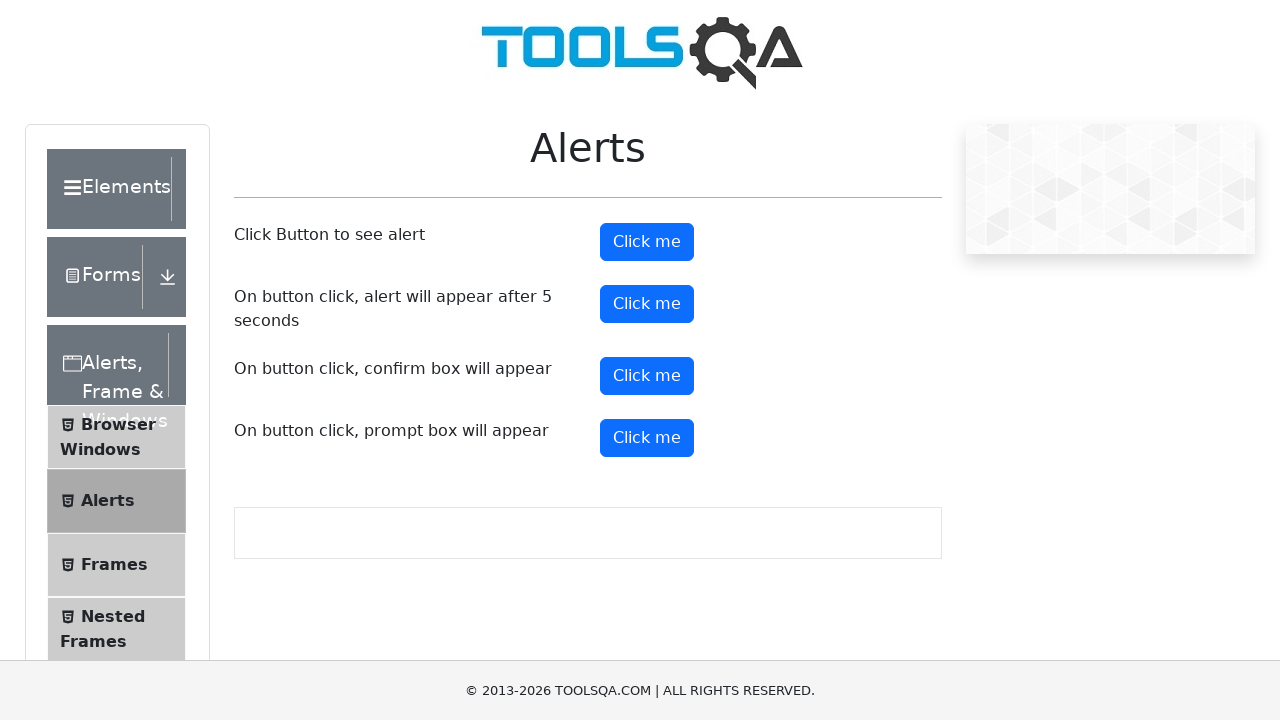

Clicked information alert button at (647, 242) on button#alertButton
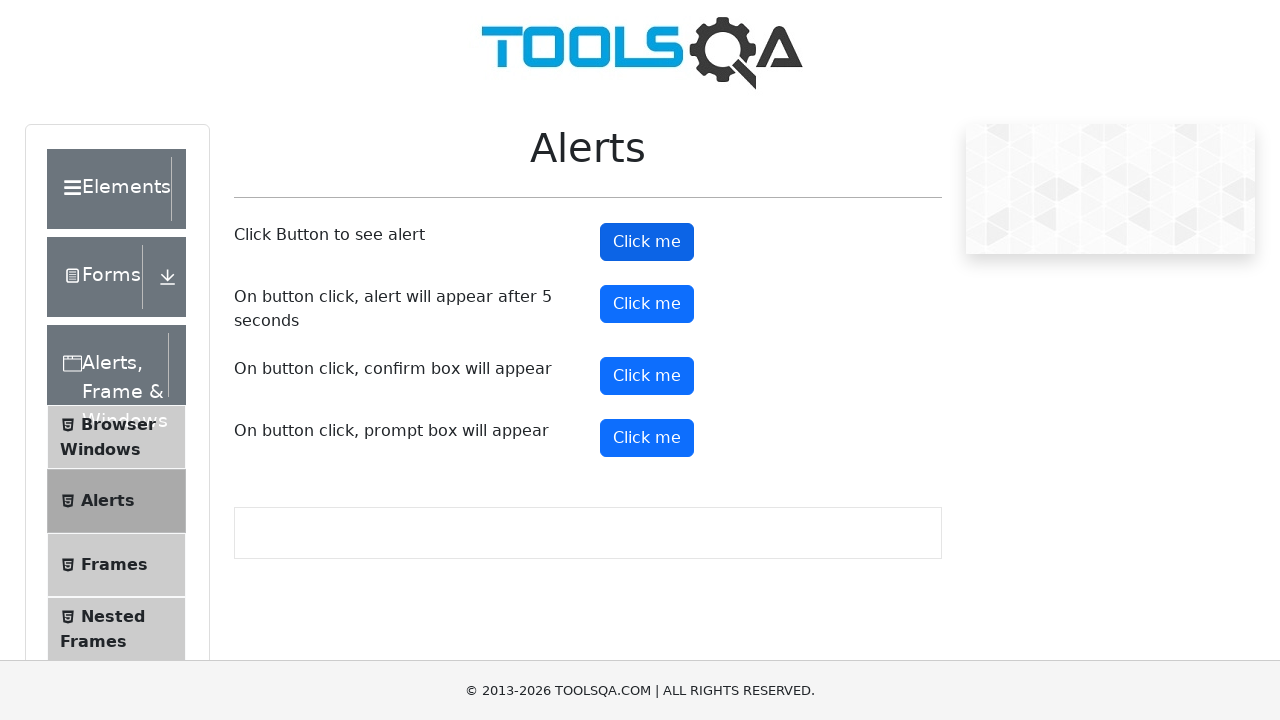

Set up dialog handler to accept information alert
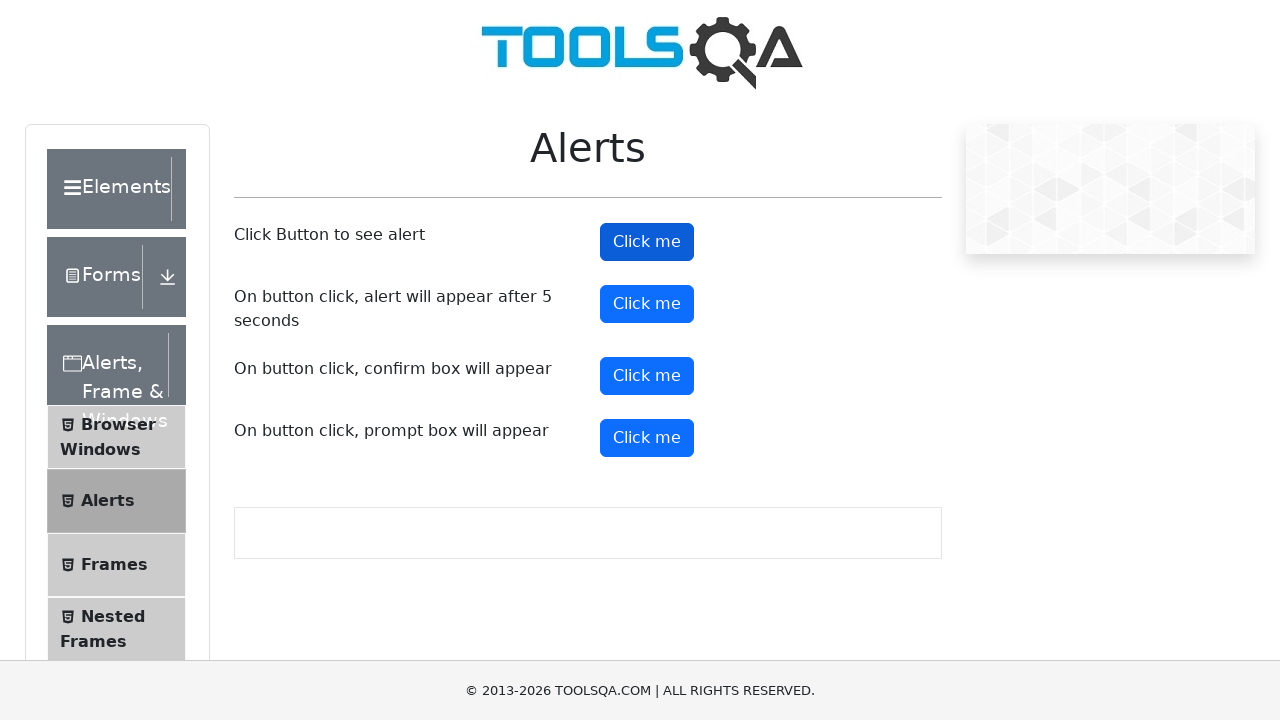

Clicked confirmation alert button at (647, 376) on button#confirmButton
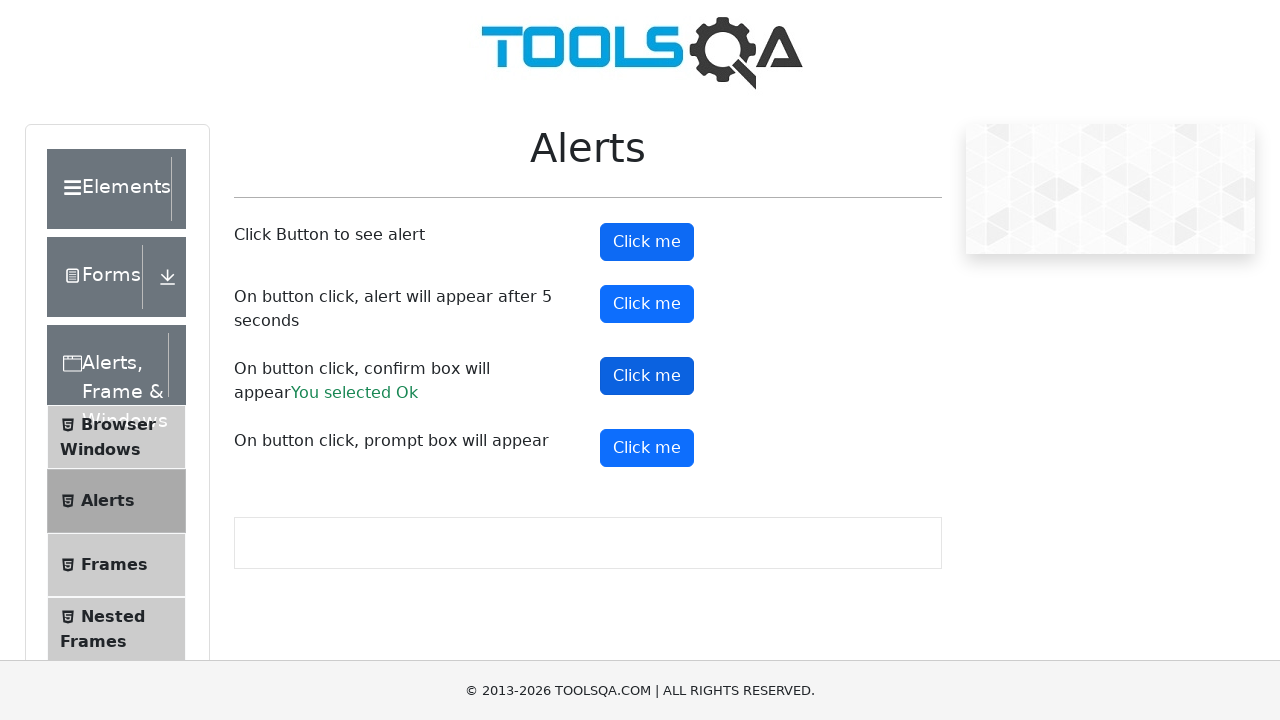

Set up dialog handler to dismiss confirmation alert
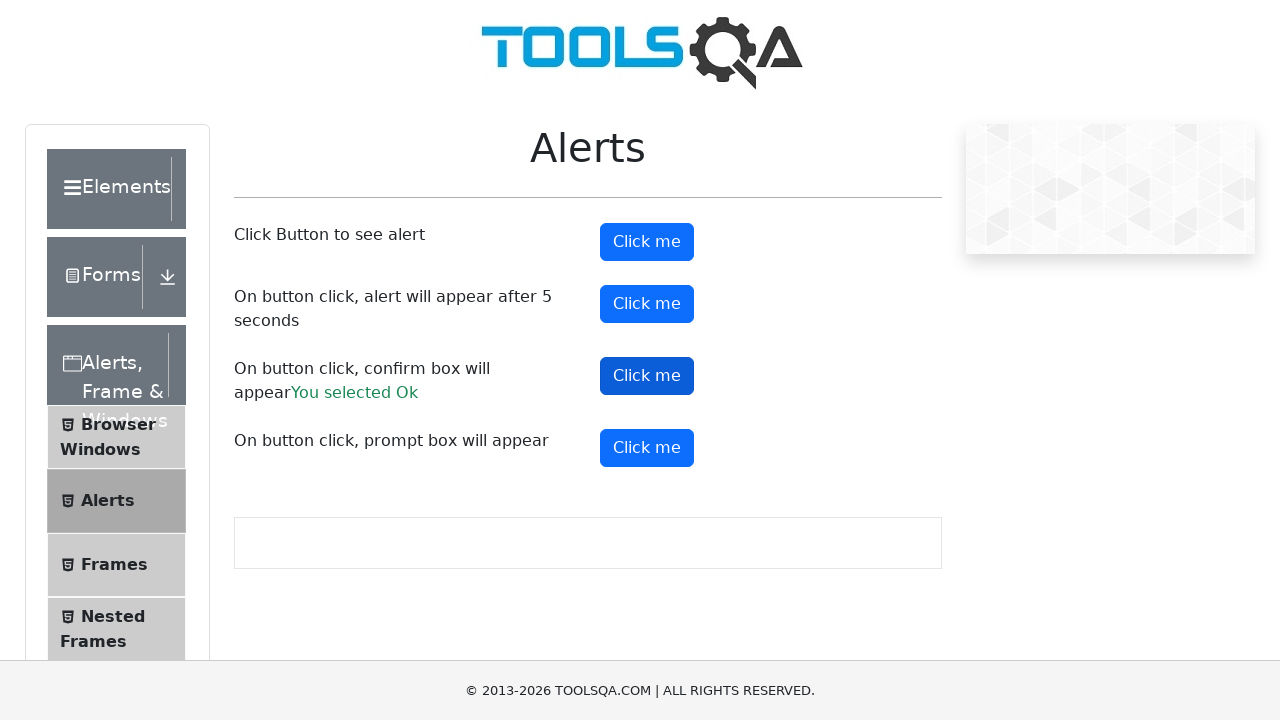

Clicked confirmation alert button again at (647, 376) on button#confirmButton
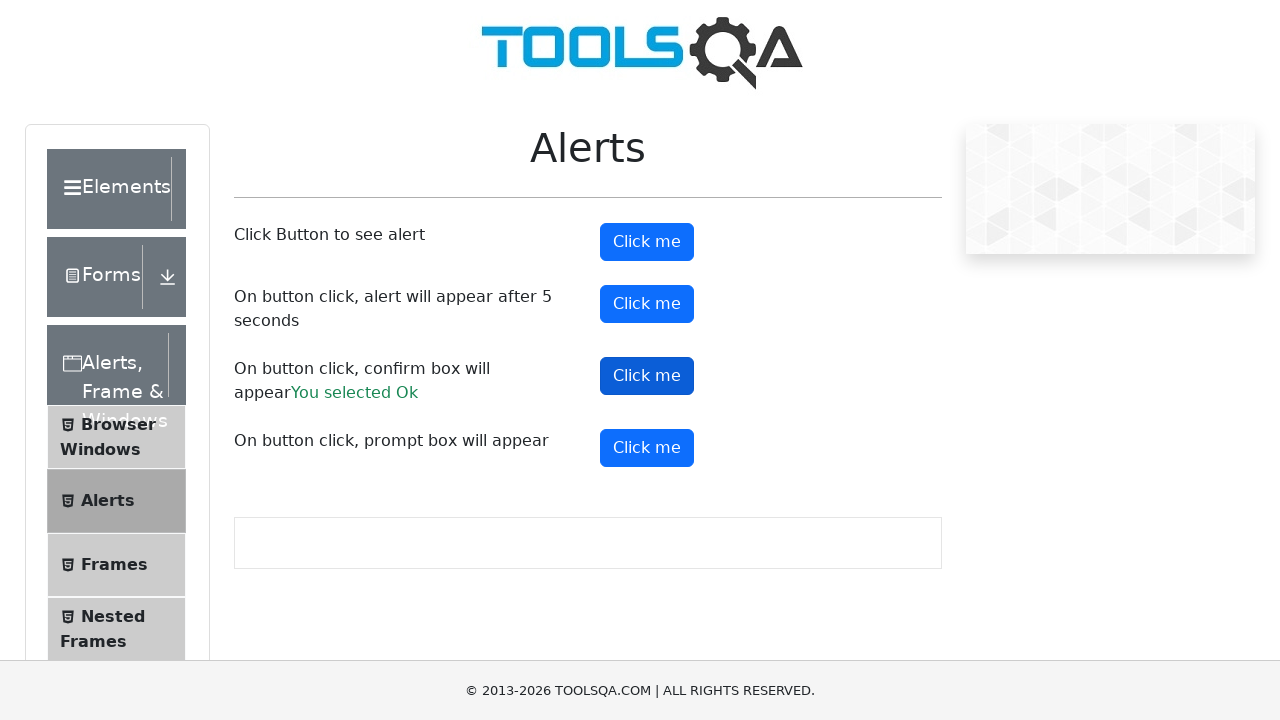

Clicked prompt alert button at (647, 448) on button#promtButton
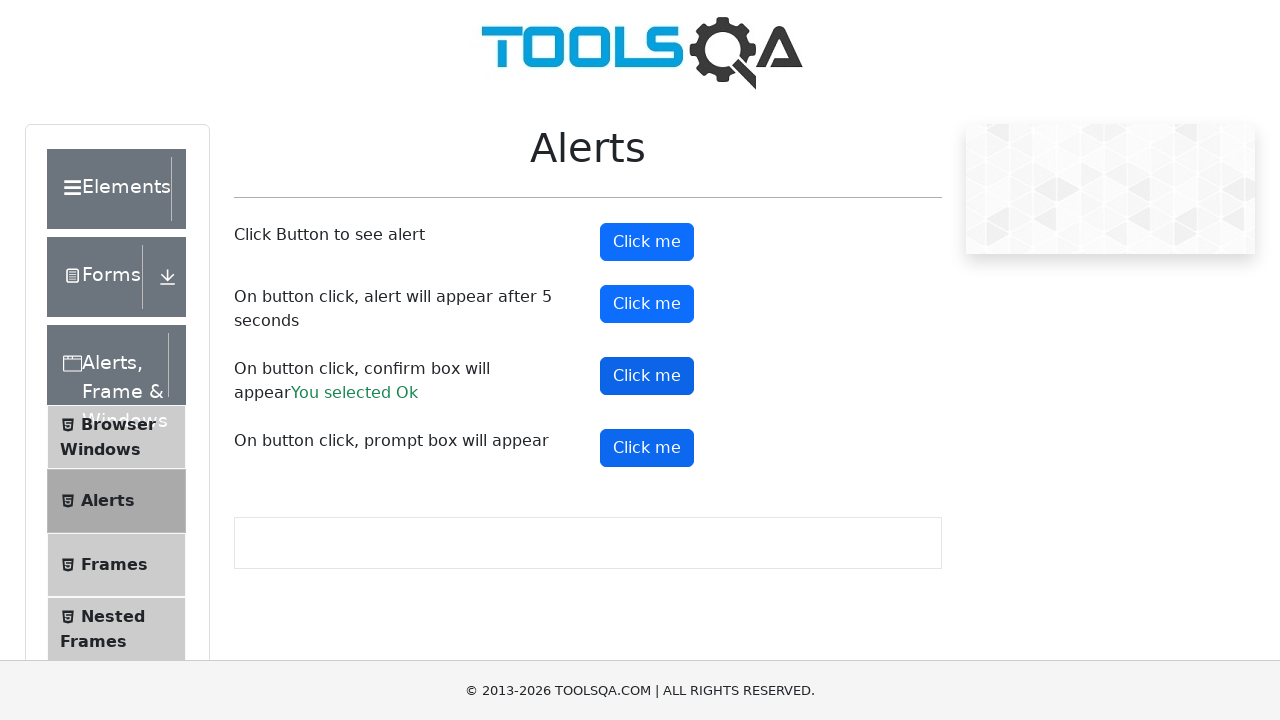

Set up dialog handler to accept prompt with 'Selenium' text
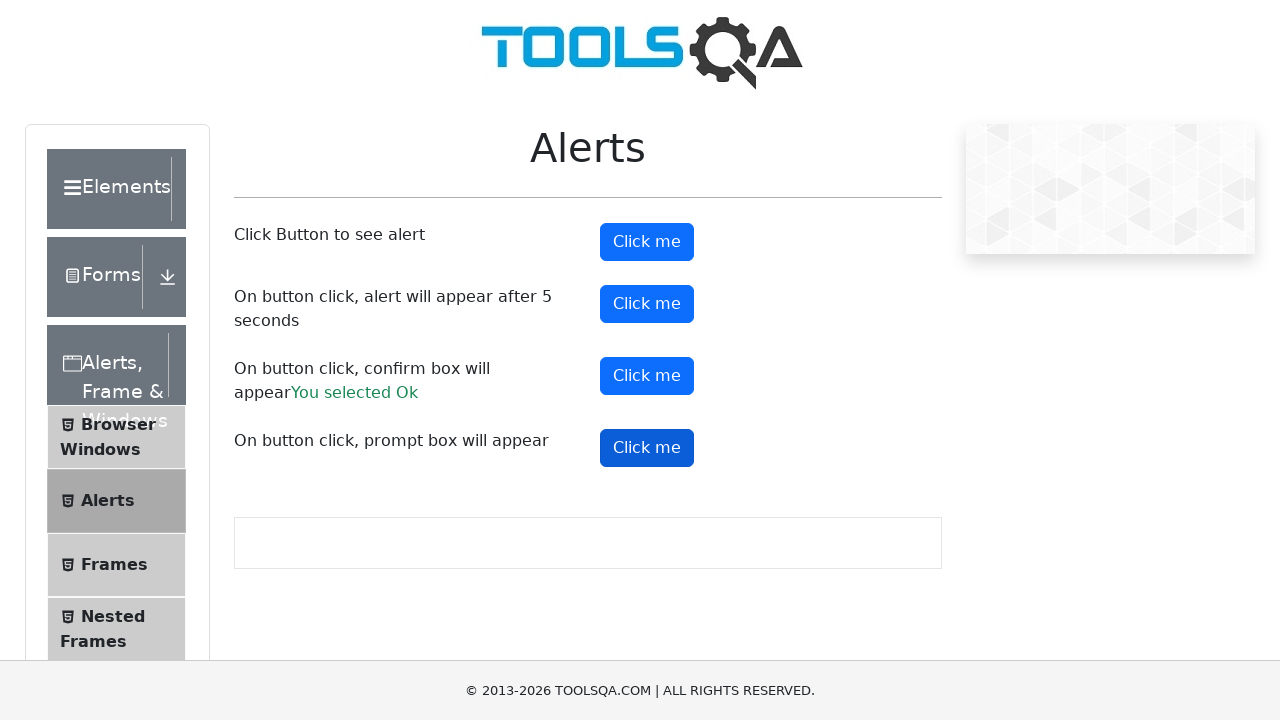

Clicked prompt alert button to trigger prompt dialog at (647, 448) on button#promtButton
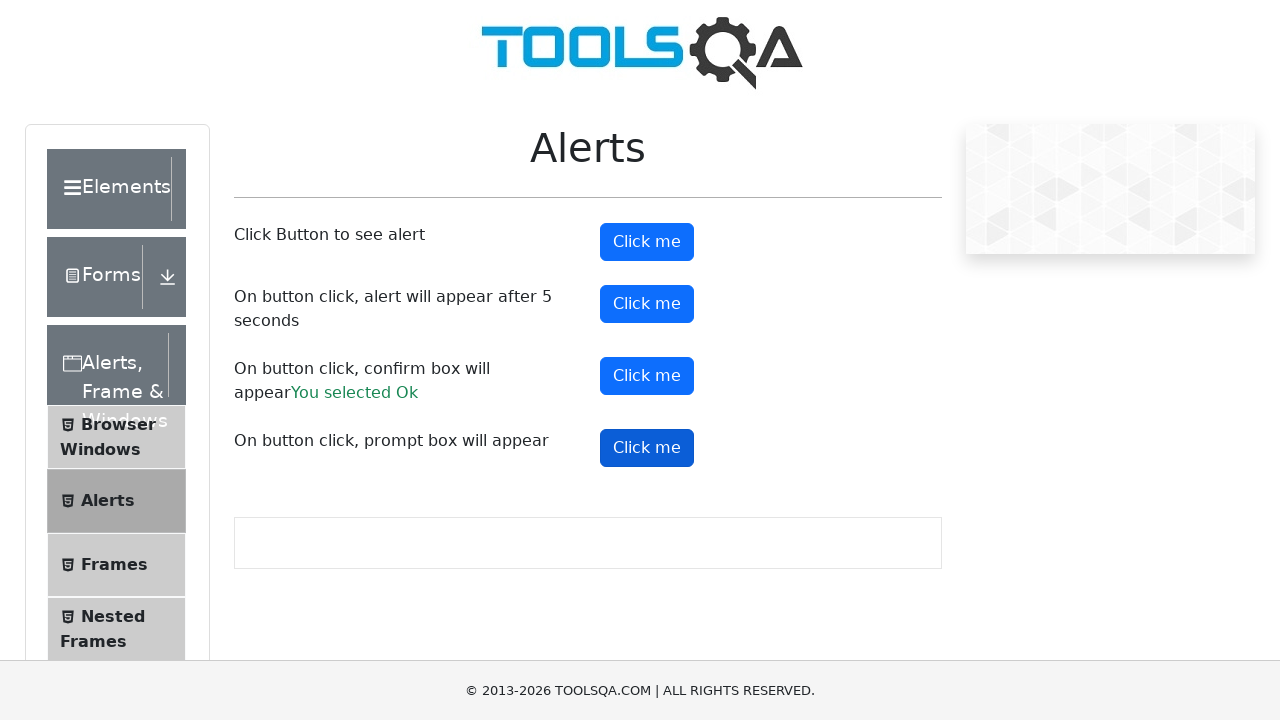

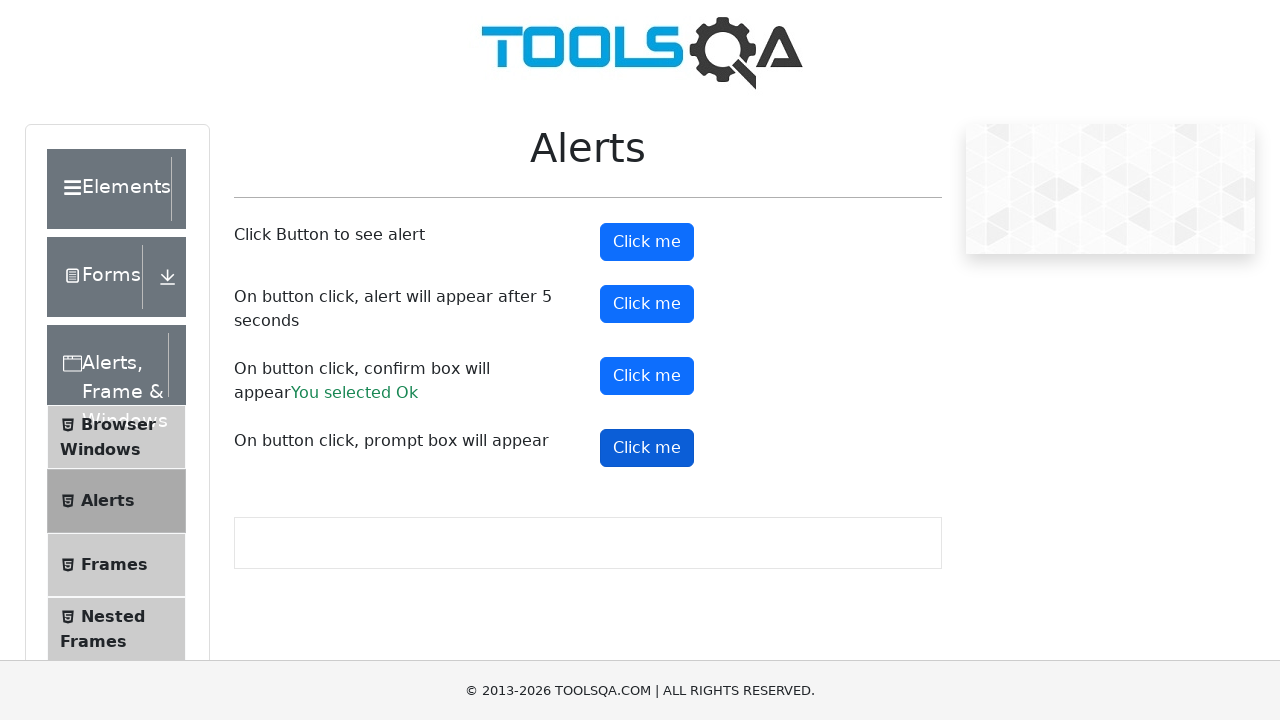